Tests Hacker News search functionality by searching for "testdriven" and verifying results contain the search term

Starting URL: https://news.ycombinator.com

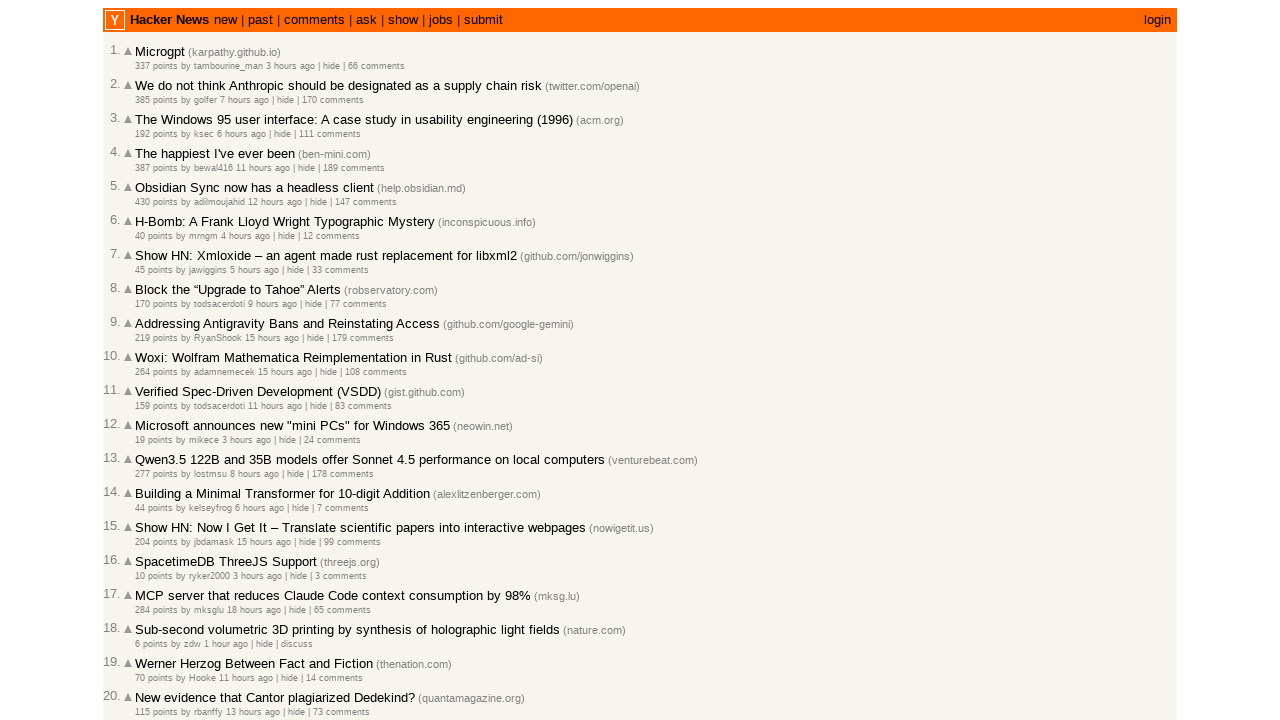

Filled search box with 'testdriven' on input[name='q']
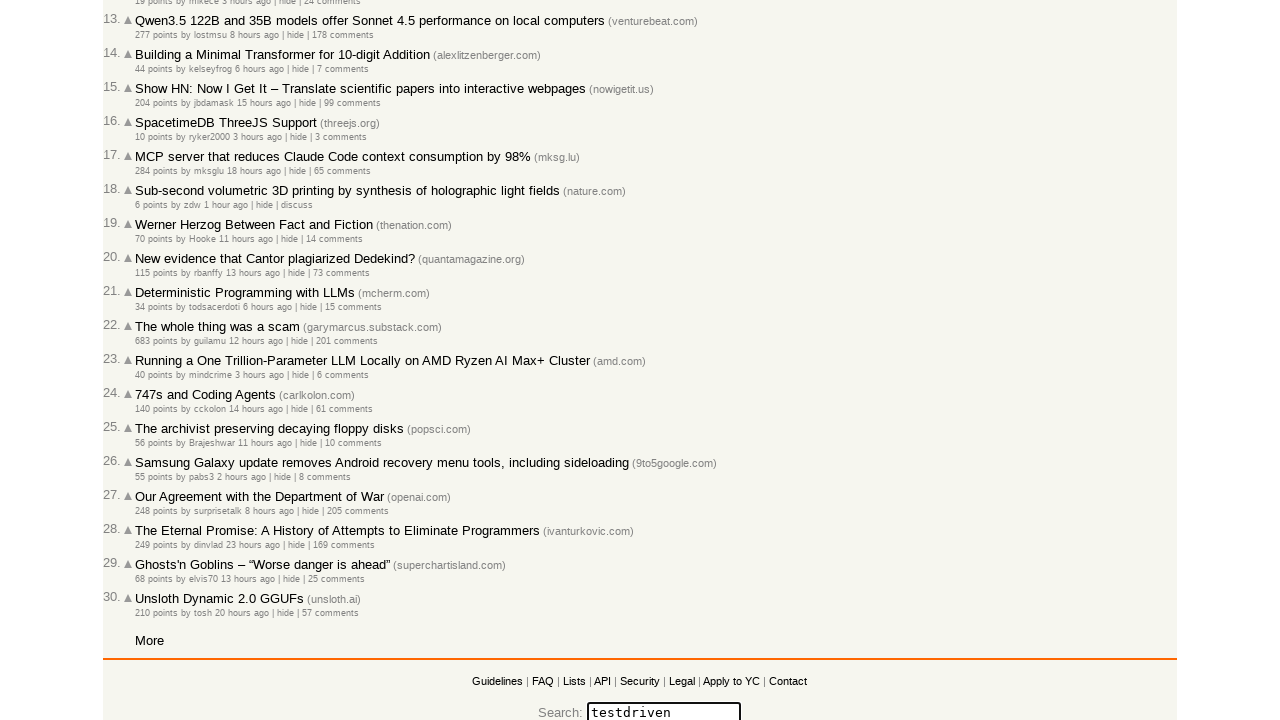

Pressed Enter to submit search on input[name='q']
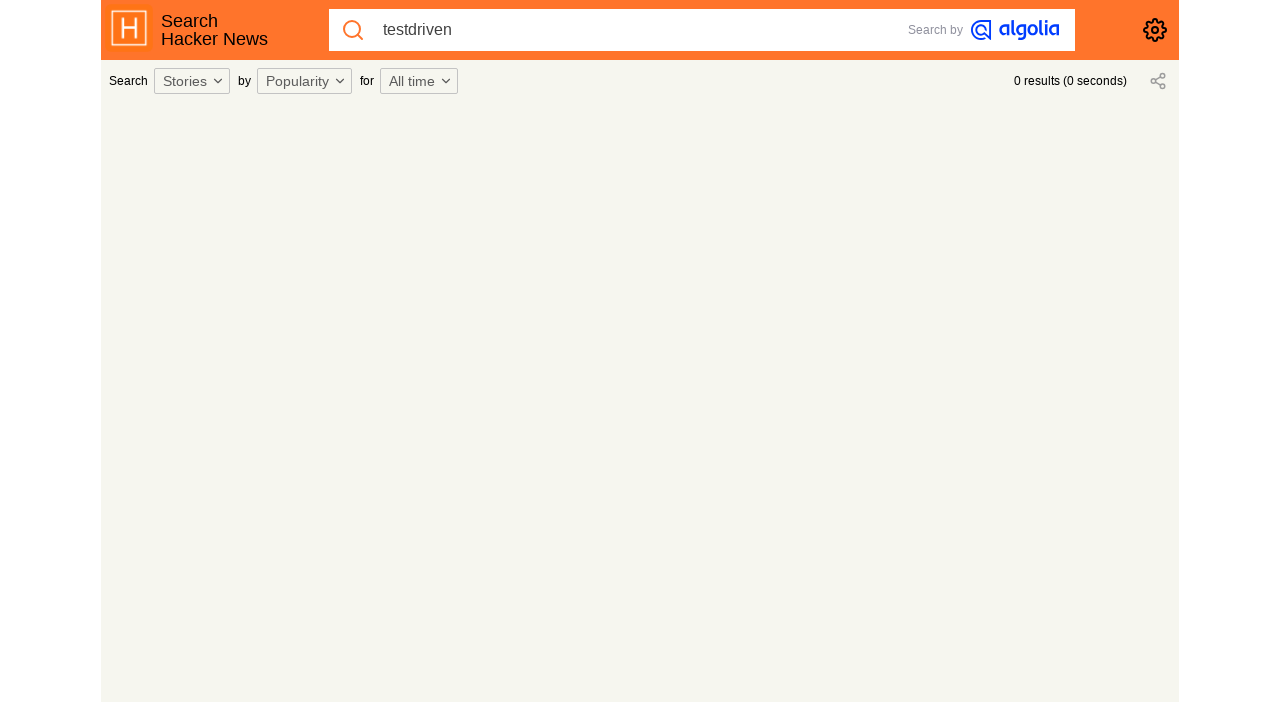

Search results page loaded (networkidle)
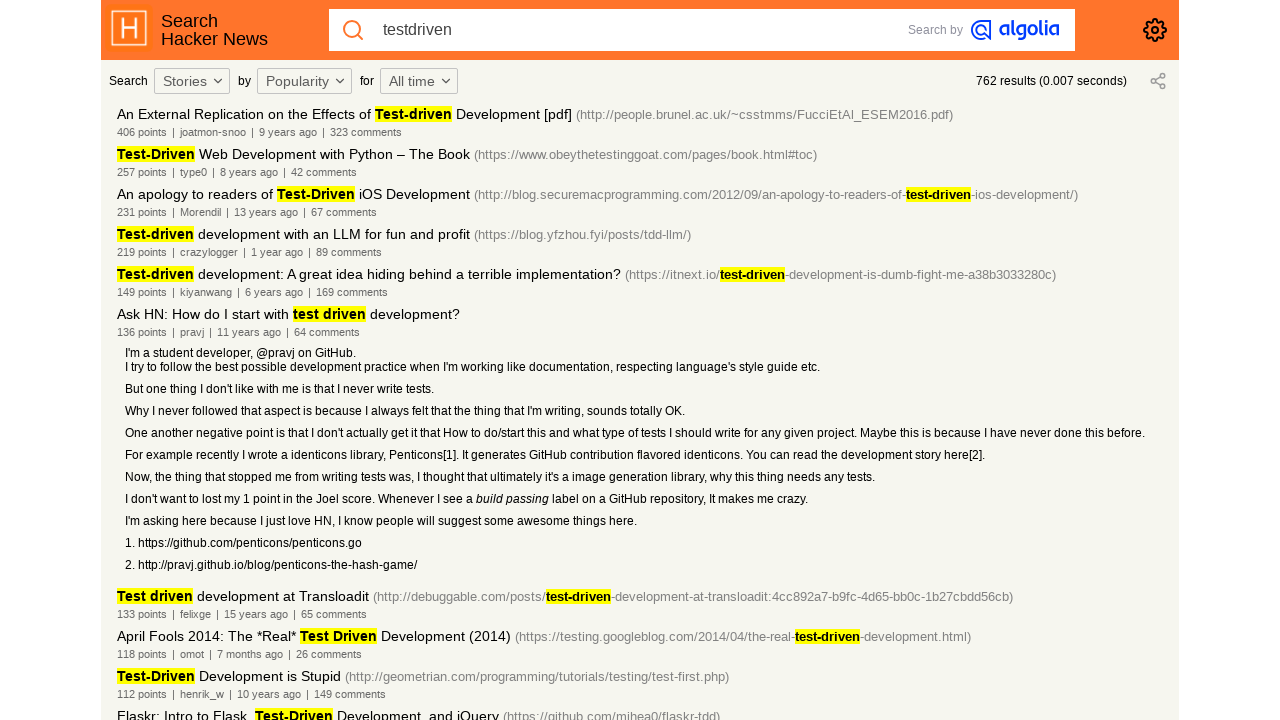

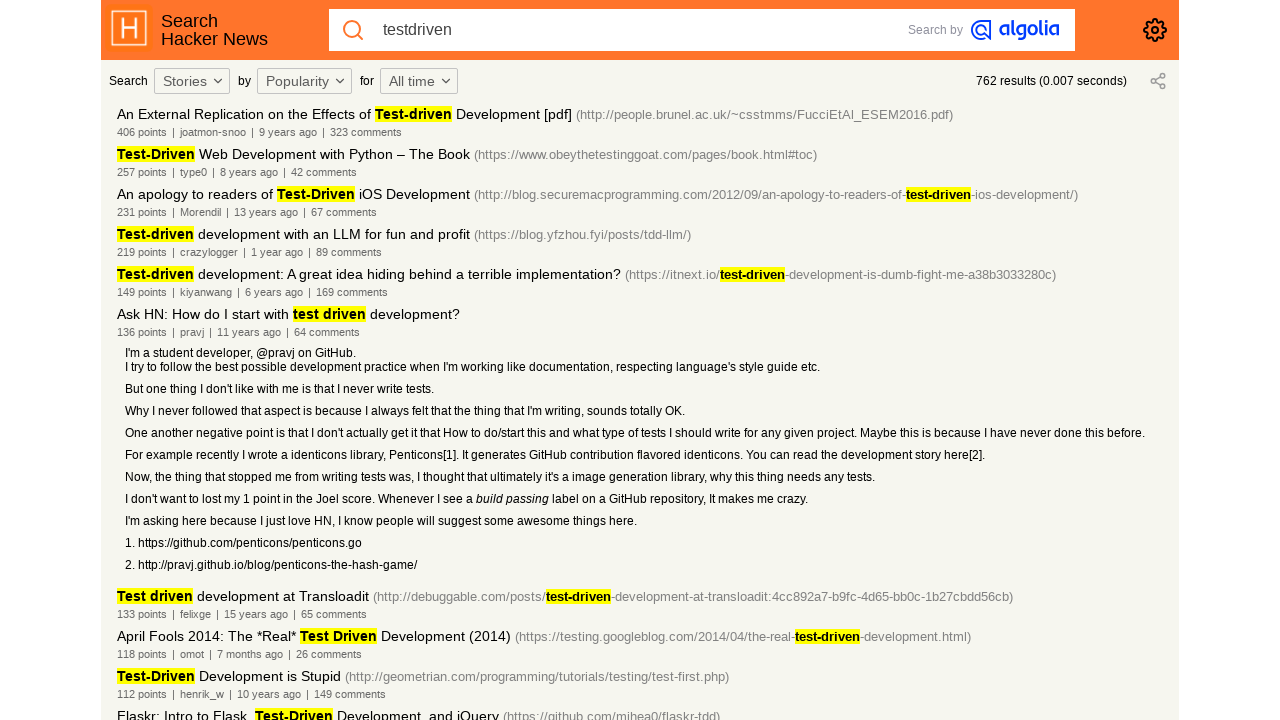